Tests the Python.org search functionality by entering "pycon" in the search box, submitting the search, and verifying that results are found.

Starting URL: http://www.python.org

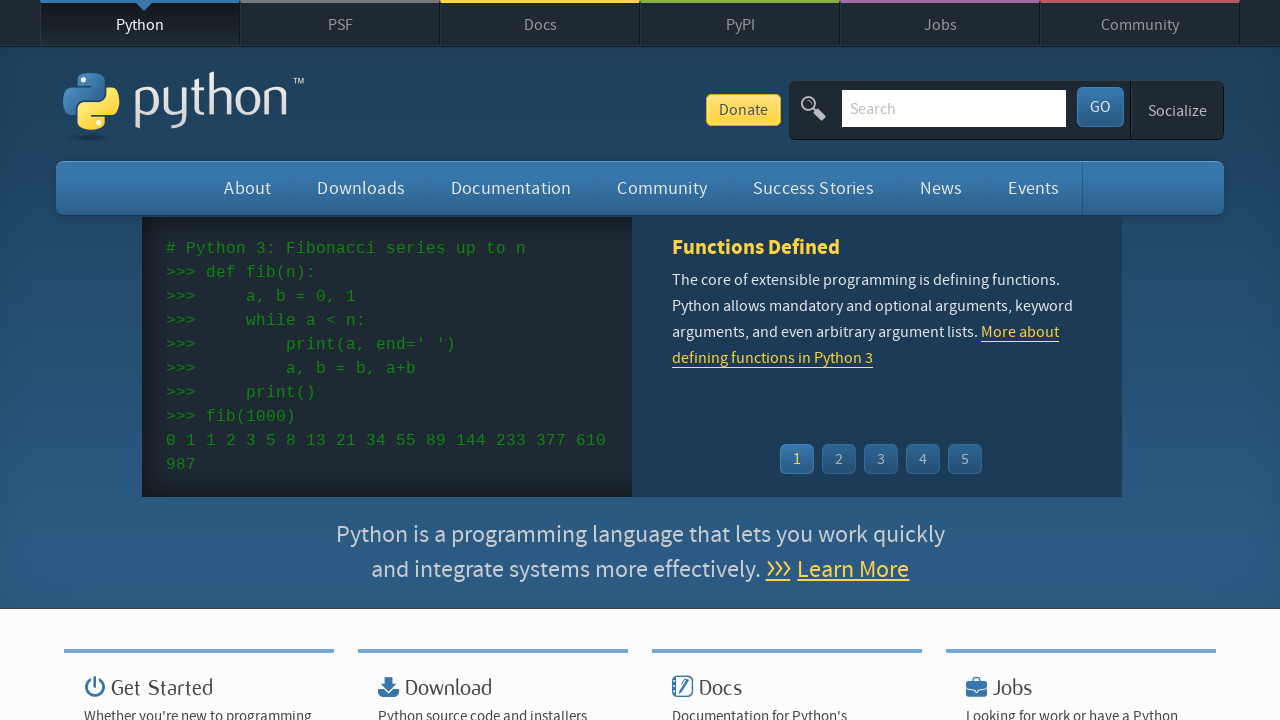

Verified page title contains 'Python'
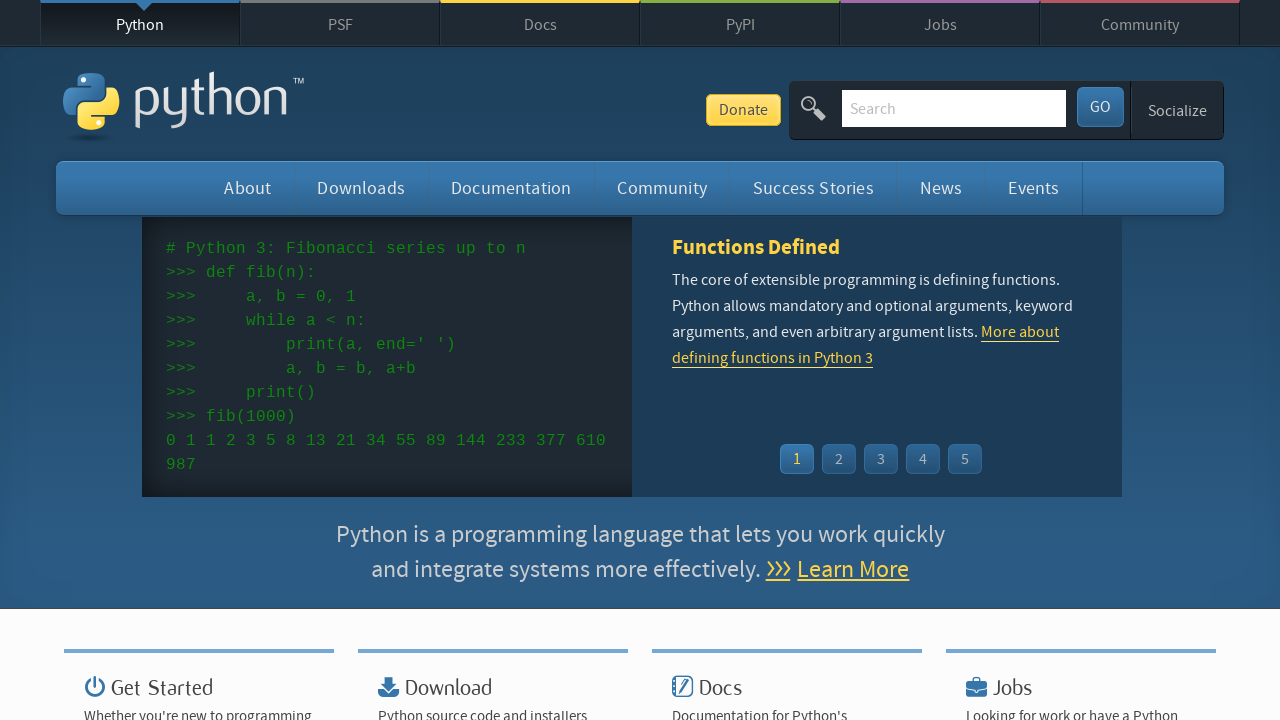

Located and cleared search box on input[name='q']
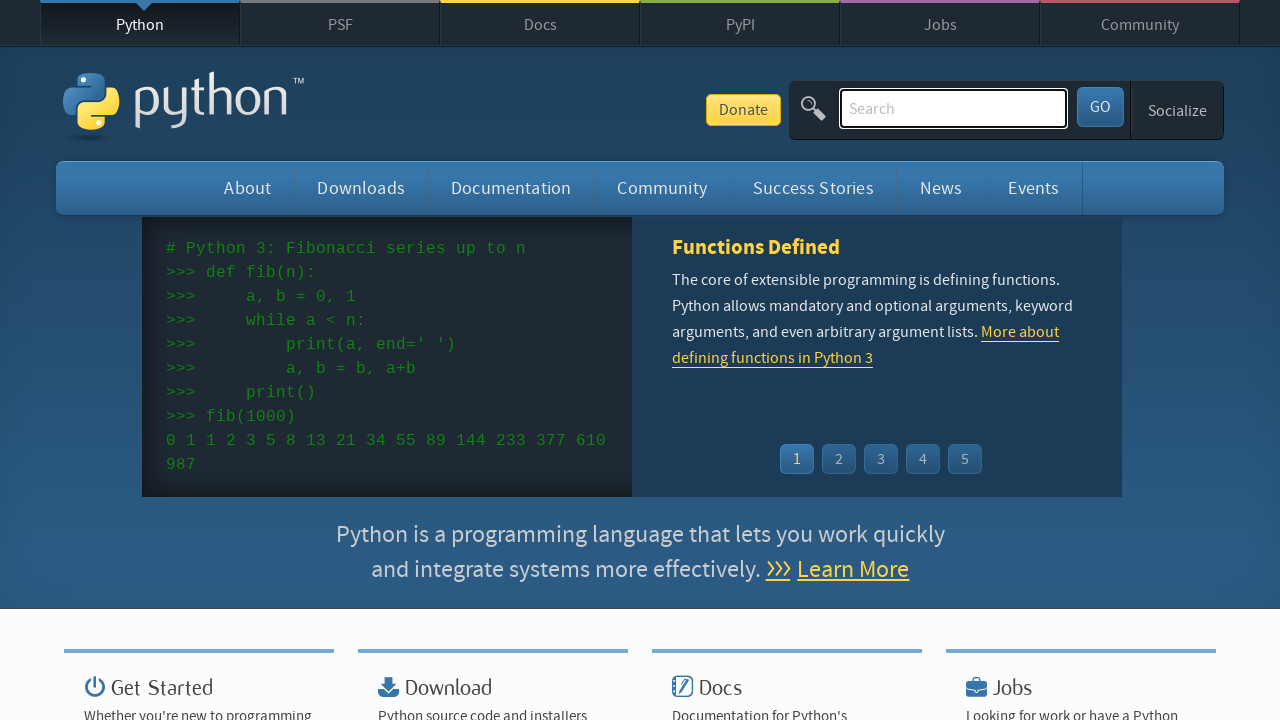

Filled search box with 'pycon' on input[name='q']
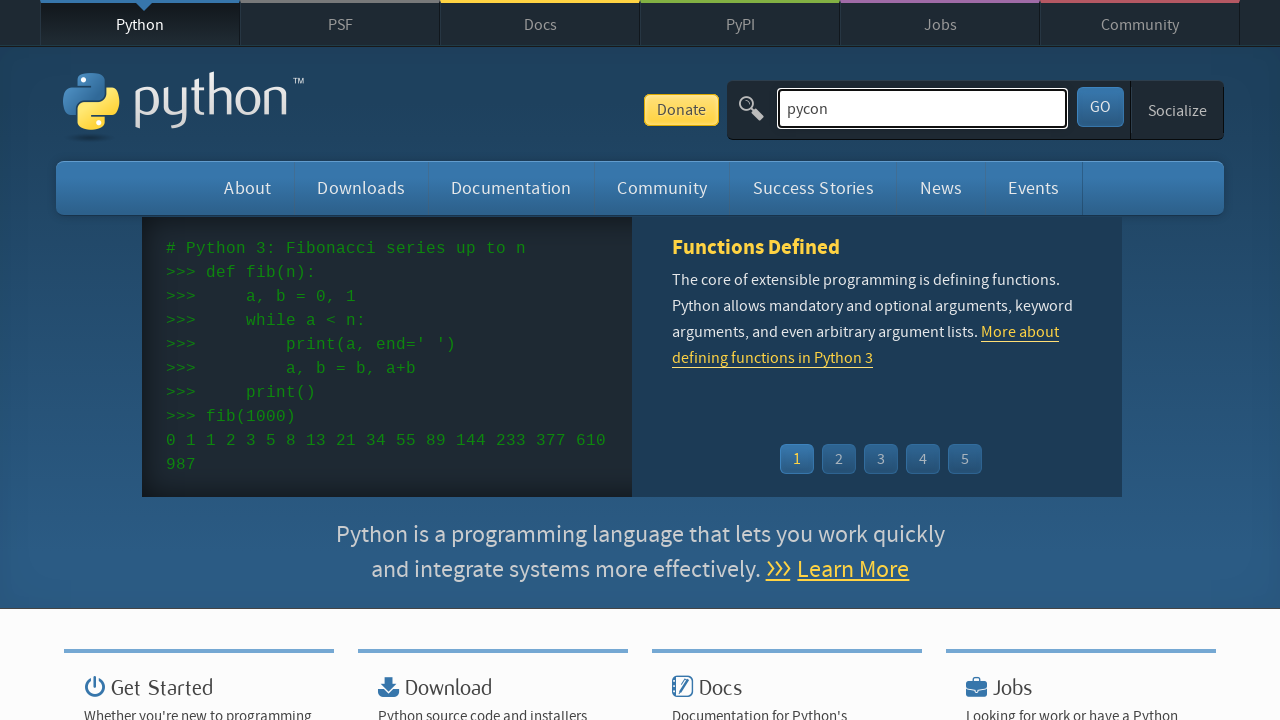

Pressed Enter to submit search on input[name='q']
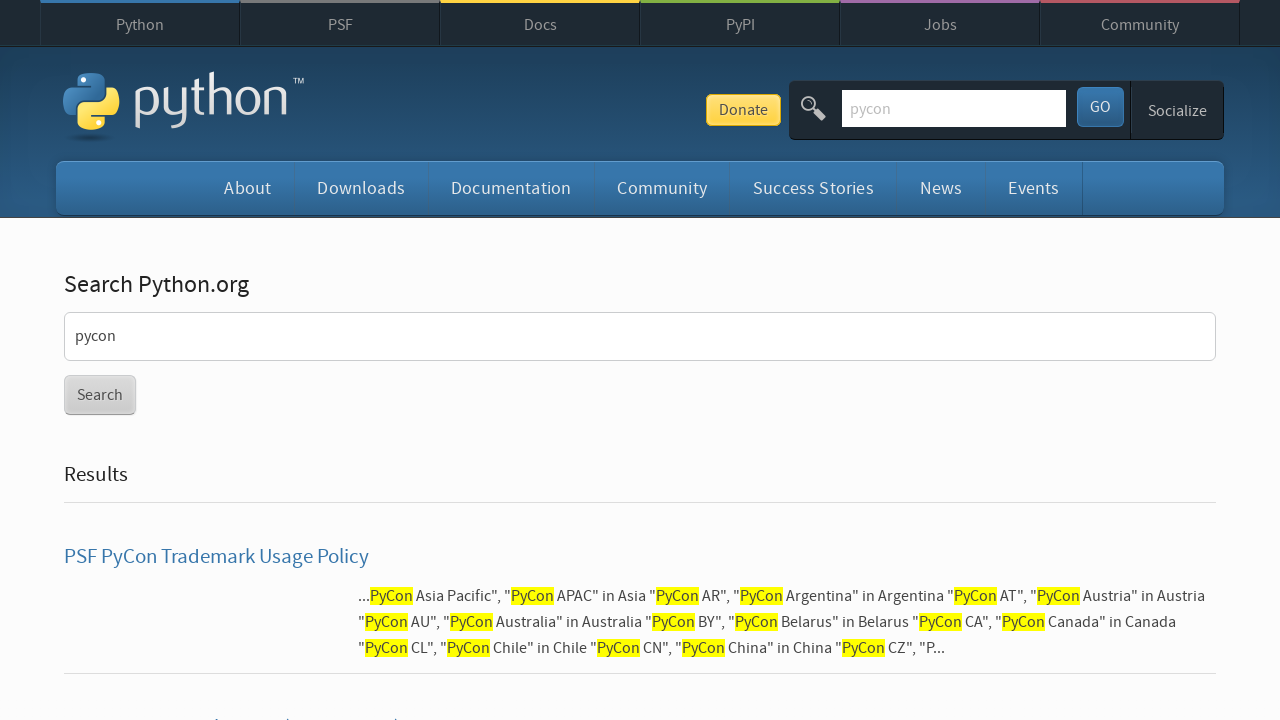

Waited for search results to load (networkidle)
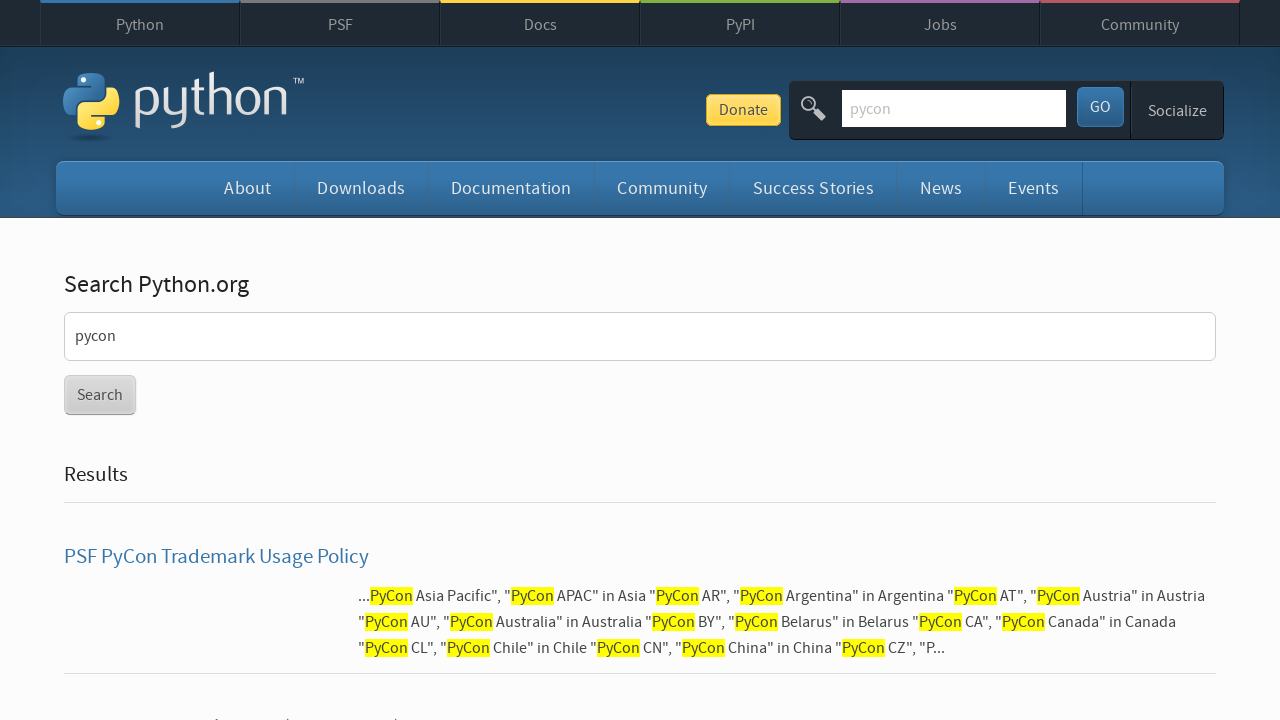

Verified search results were found (no 'No results found' message)
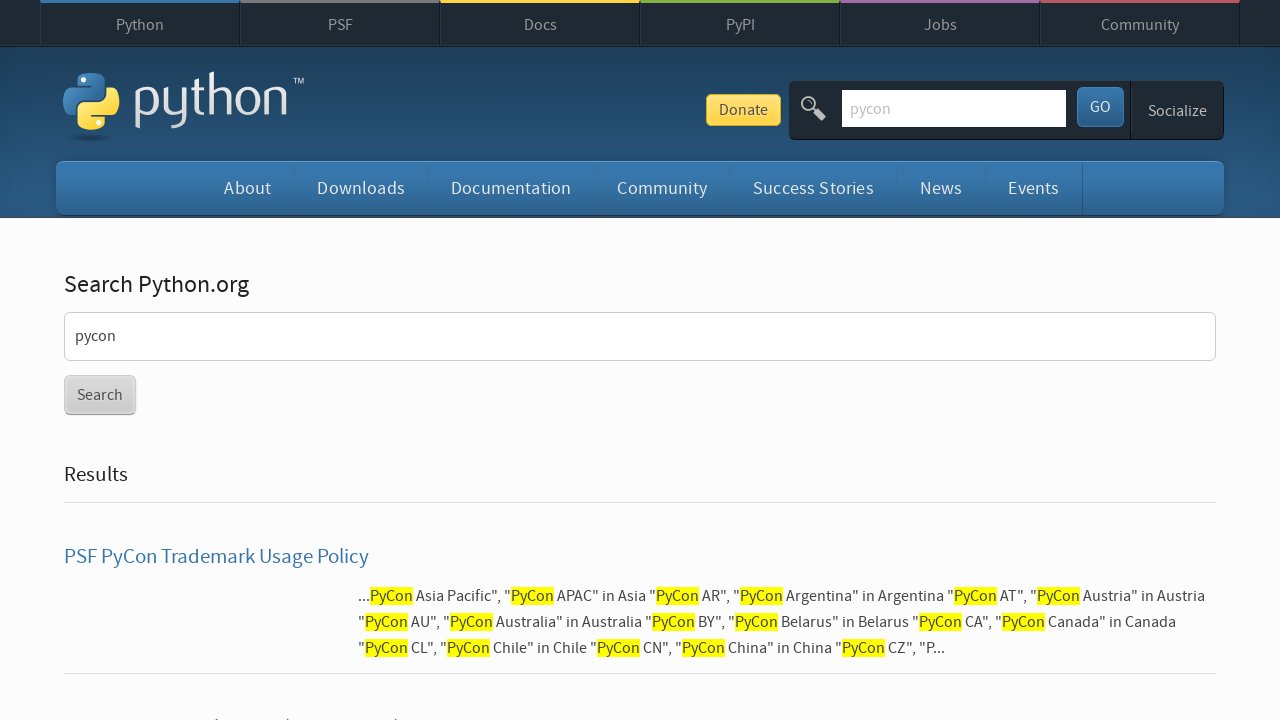

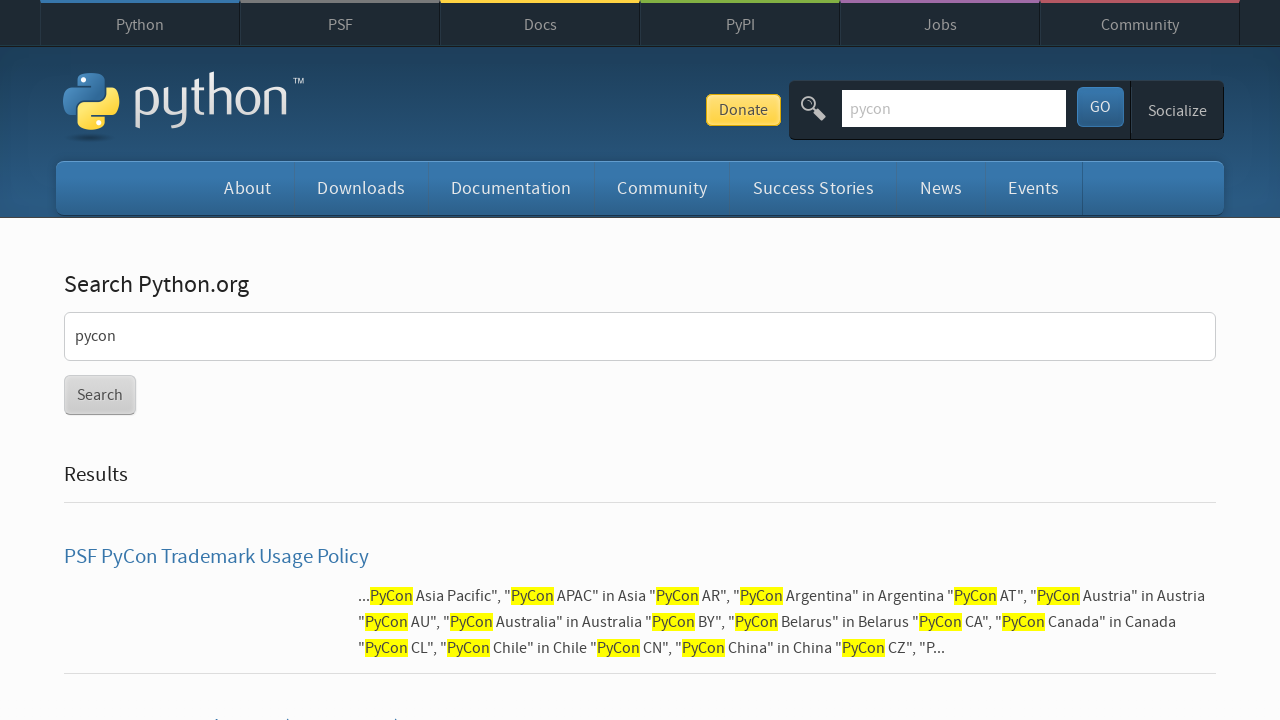